Tests a practice automation form by filling in first name and last name fields, demonstrating form input functionality on demoqa.com

Starting URL: https://demoqa.com/automation-practice-form

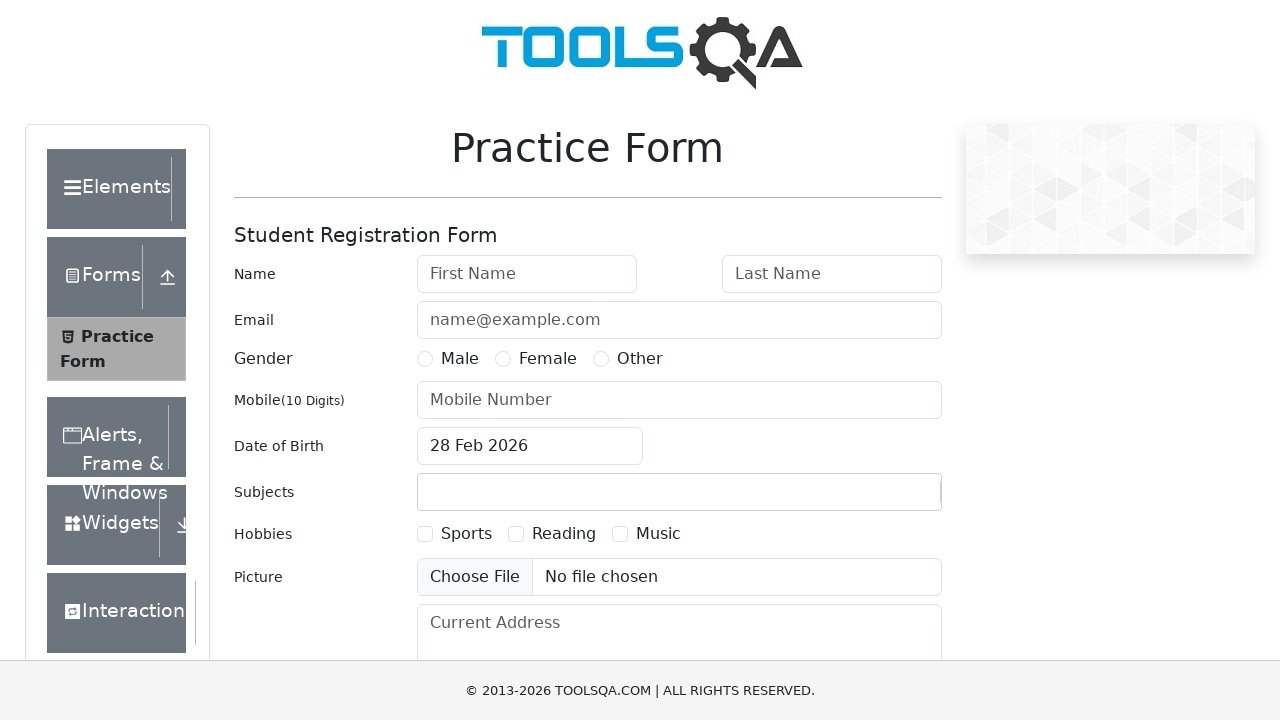

Waited for first name field to load
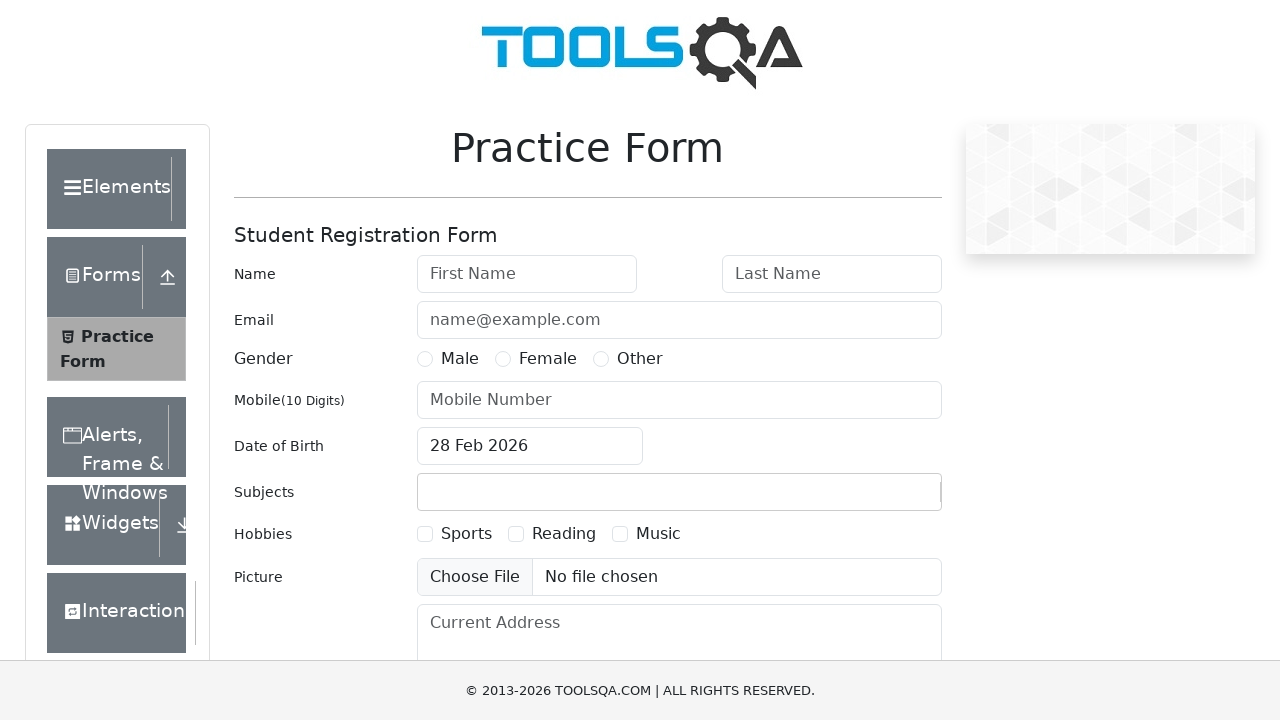

Filled first name field with 'Pranav' on #firstName
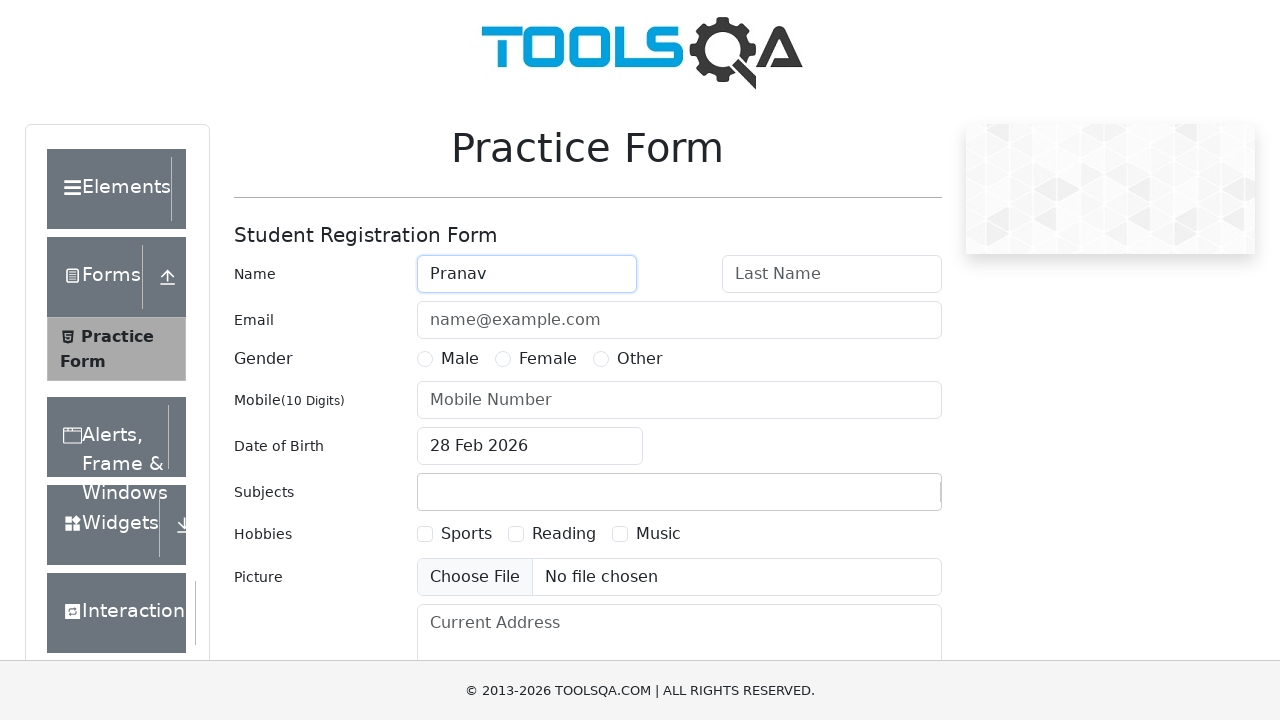

Filled last name field with 'Patil' on #lastName
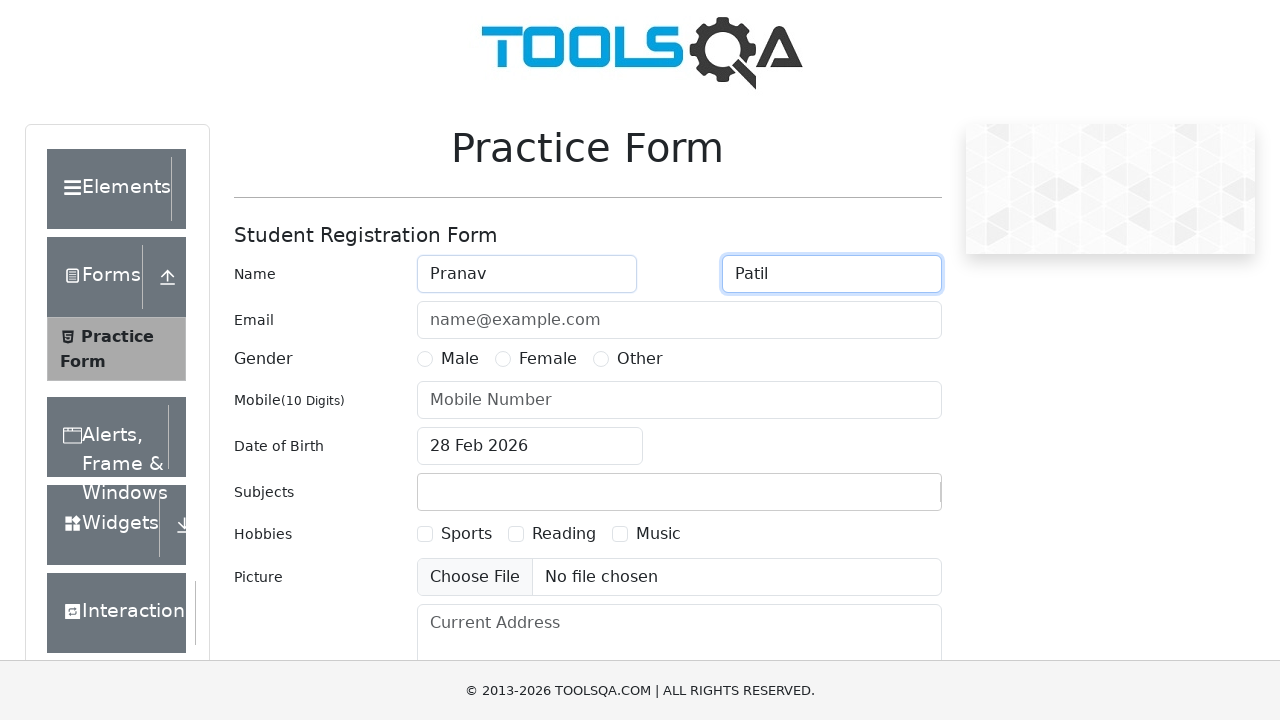

Cleared last name field on #lastName
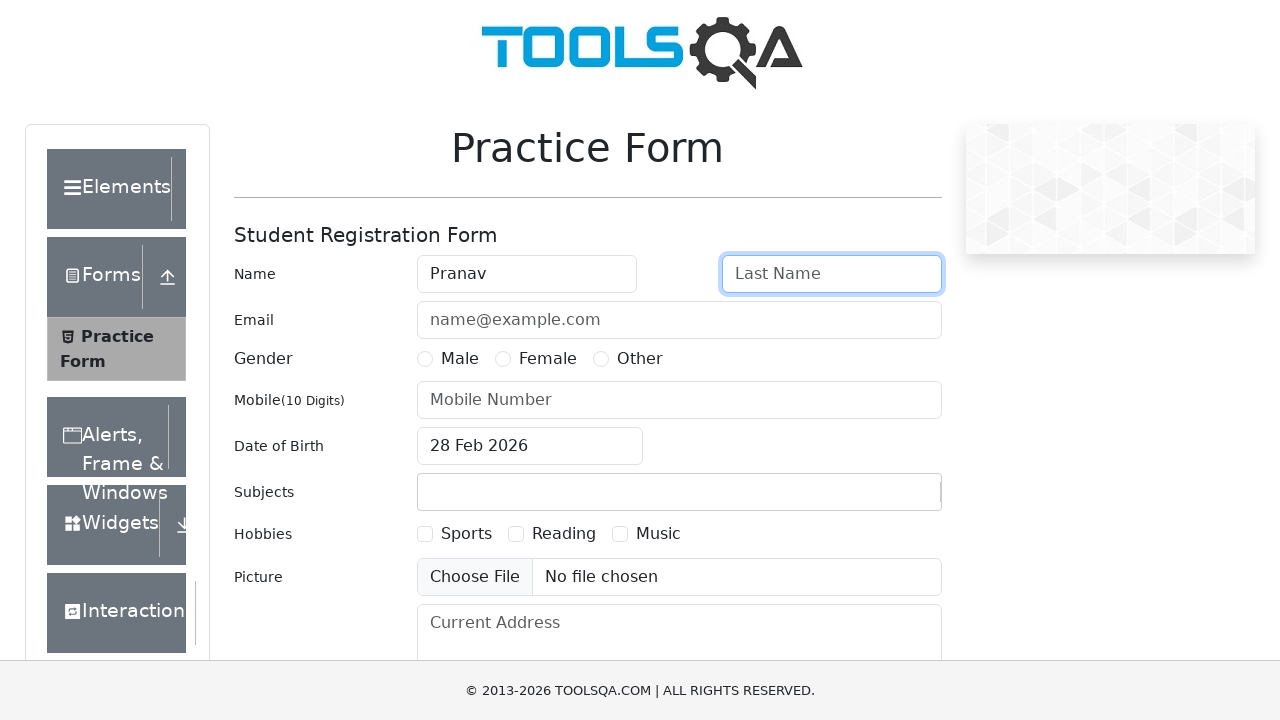

Refilled last name field with 'Patil' on #lastName
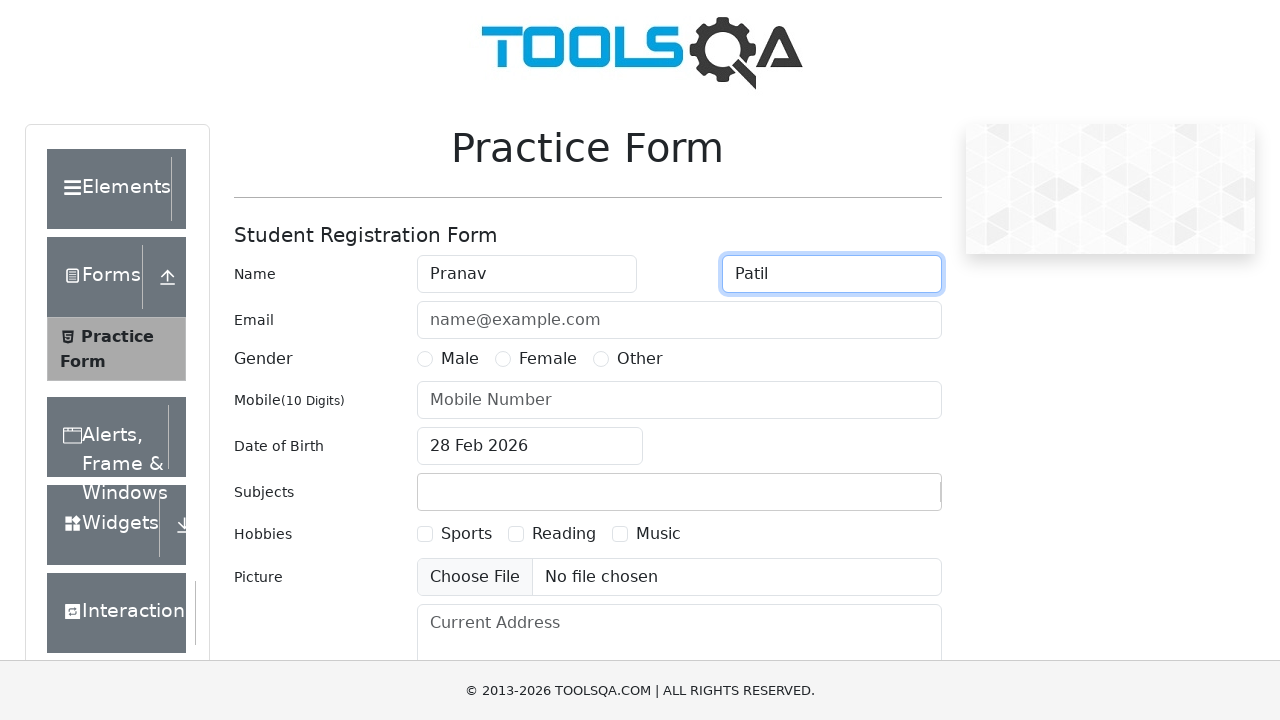

Retrieved first name value for verification
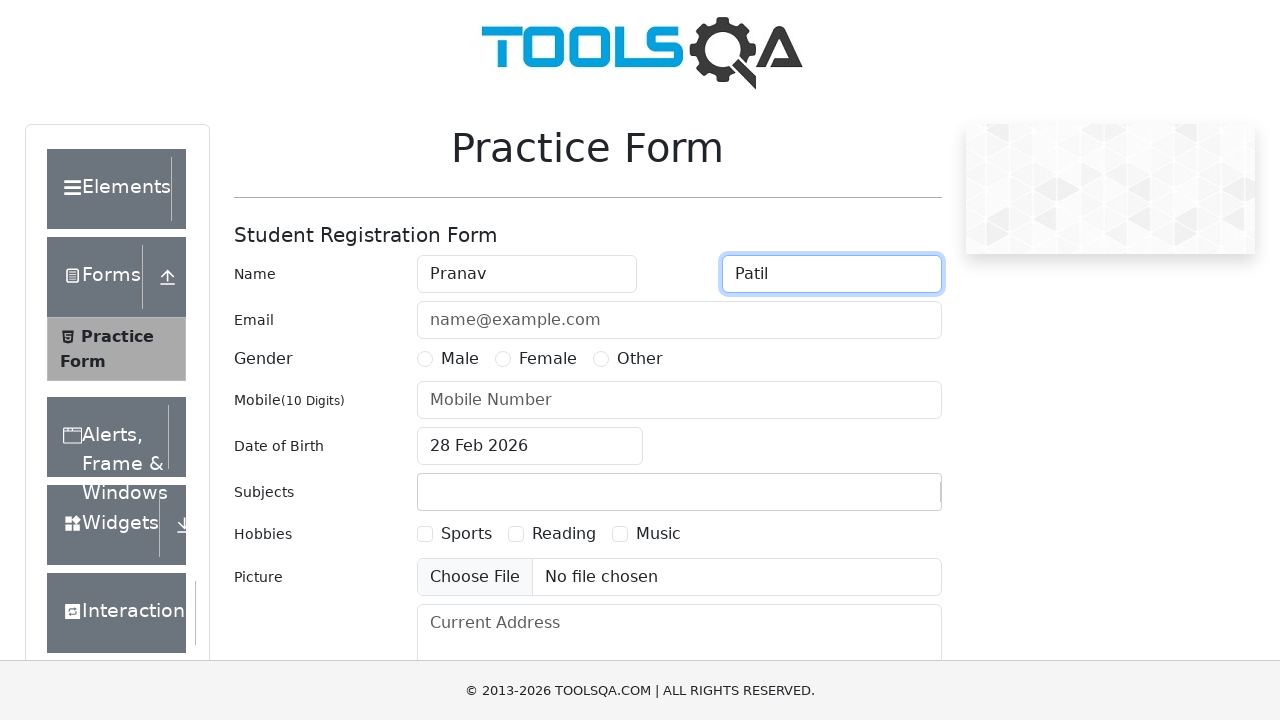

Retrieved last name value for verification
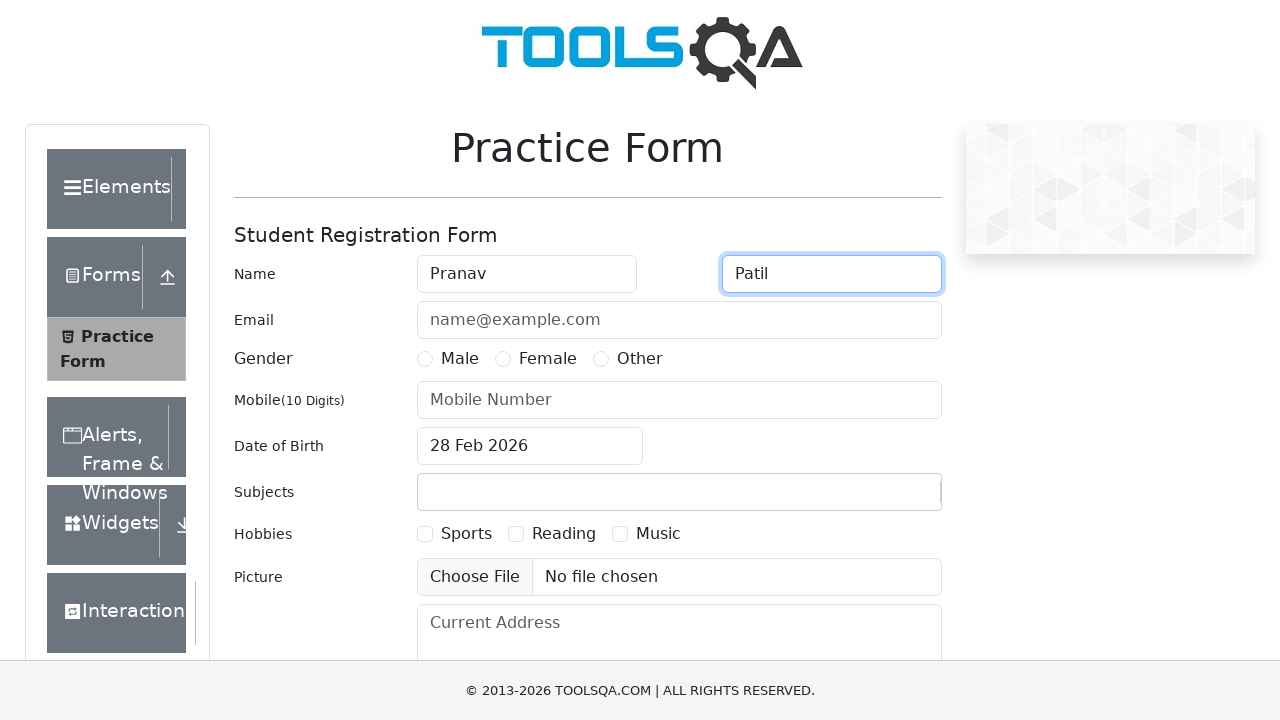

Verified first gender radio button exists
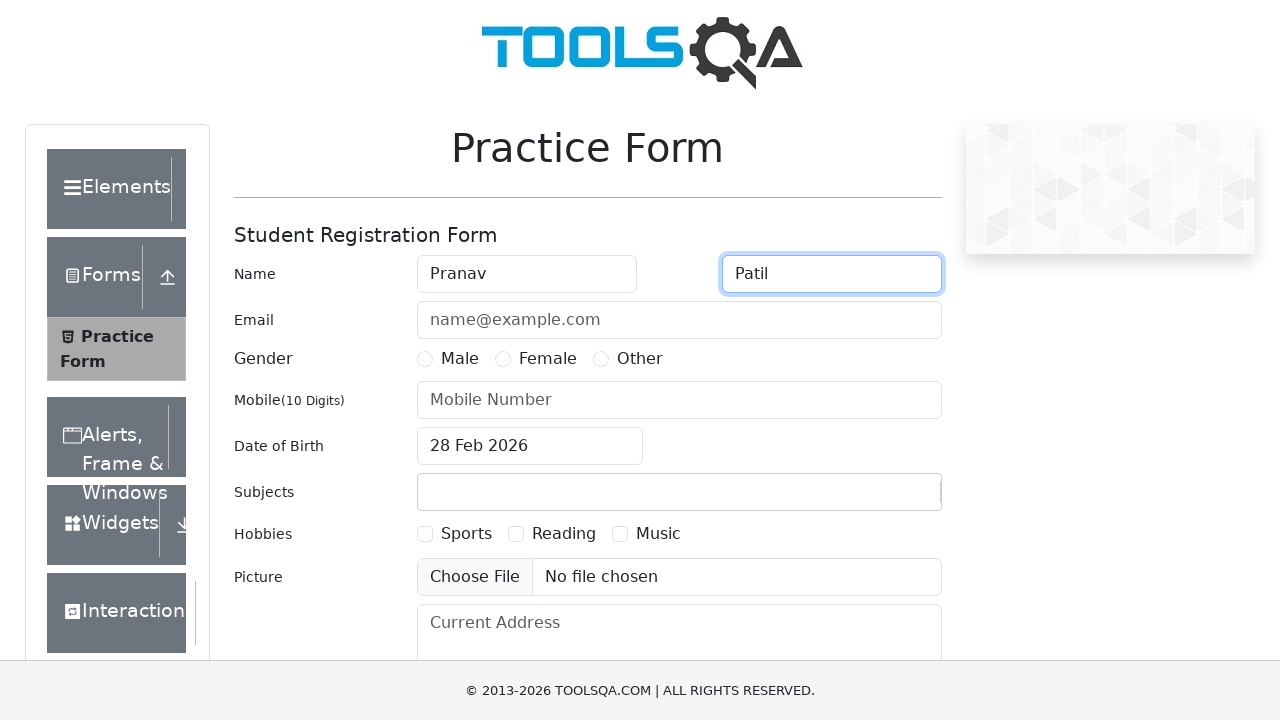

Verified second gender radio button exists
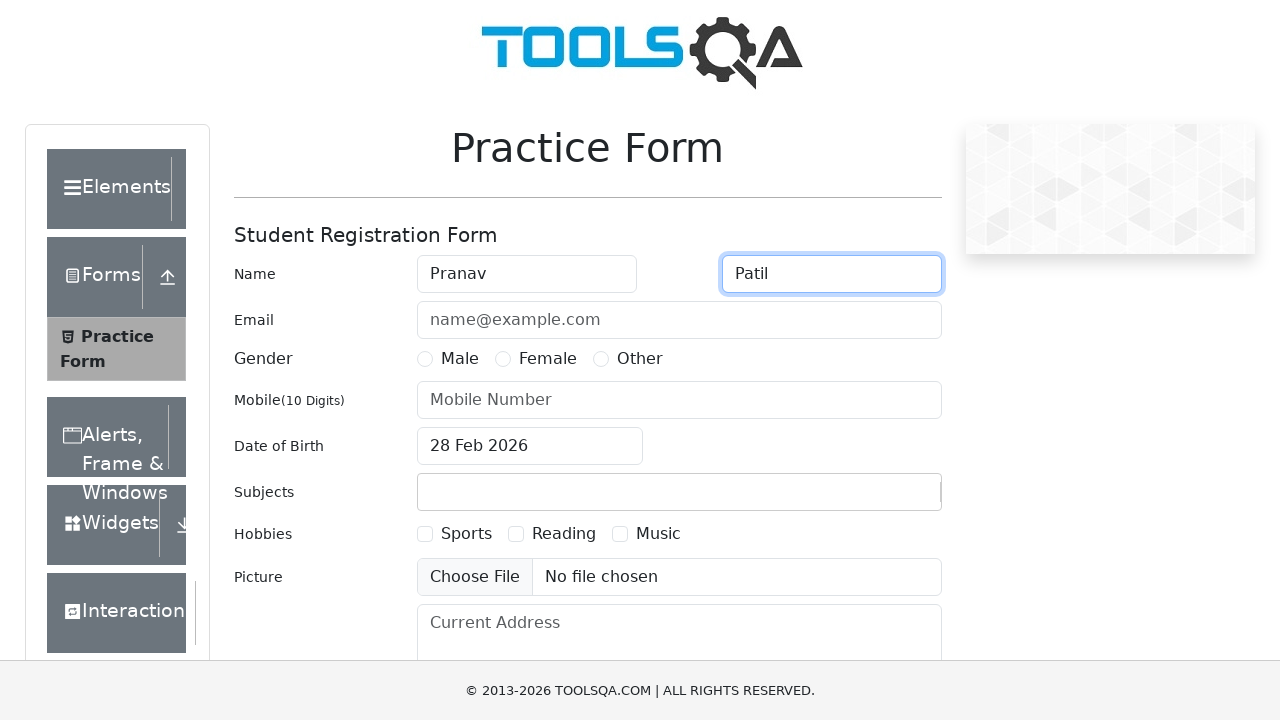

Verified first hobby checkbox exists
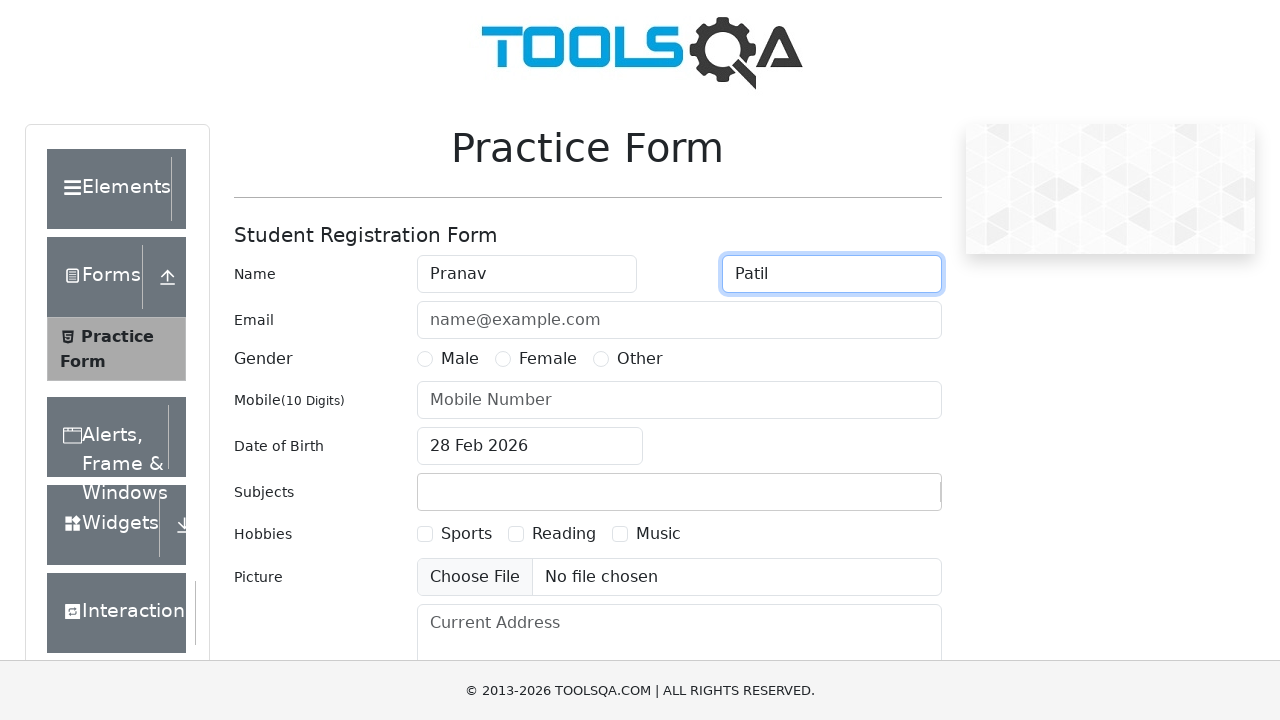

Verified second hobby checkbox exists
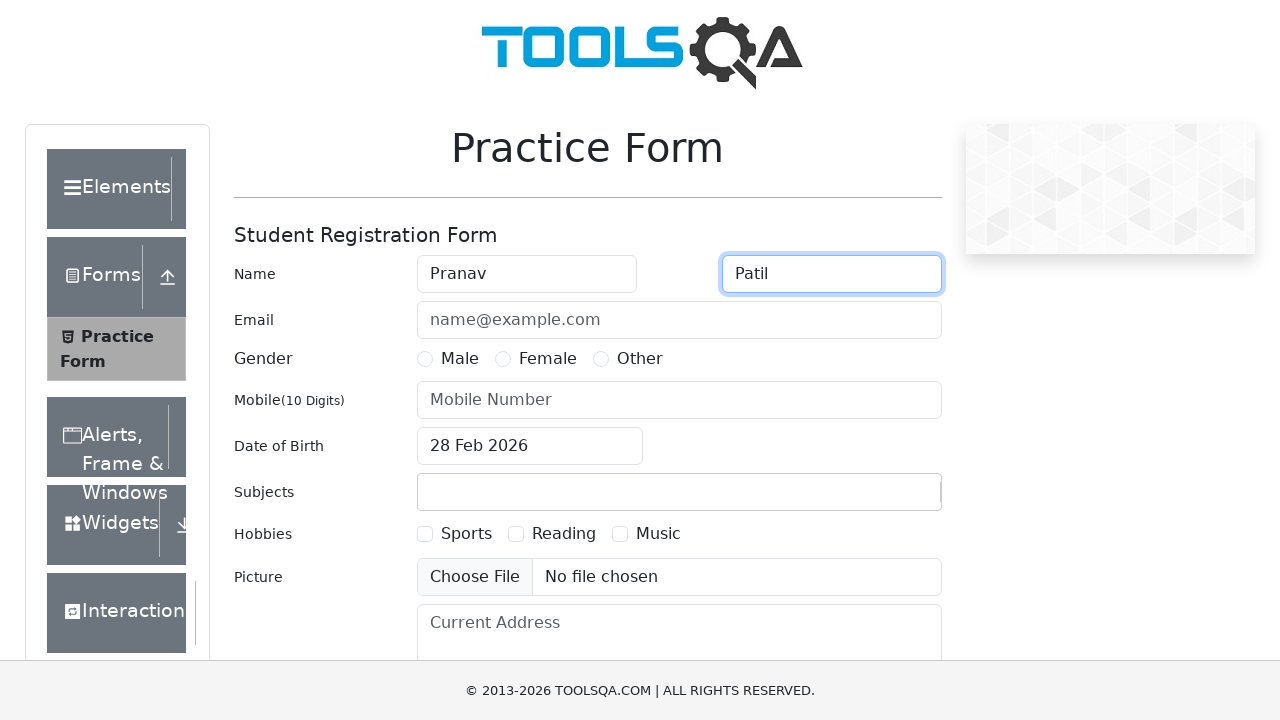

Waited for state dropdown to load
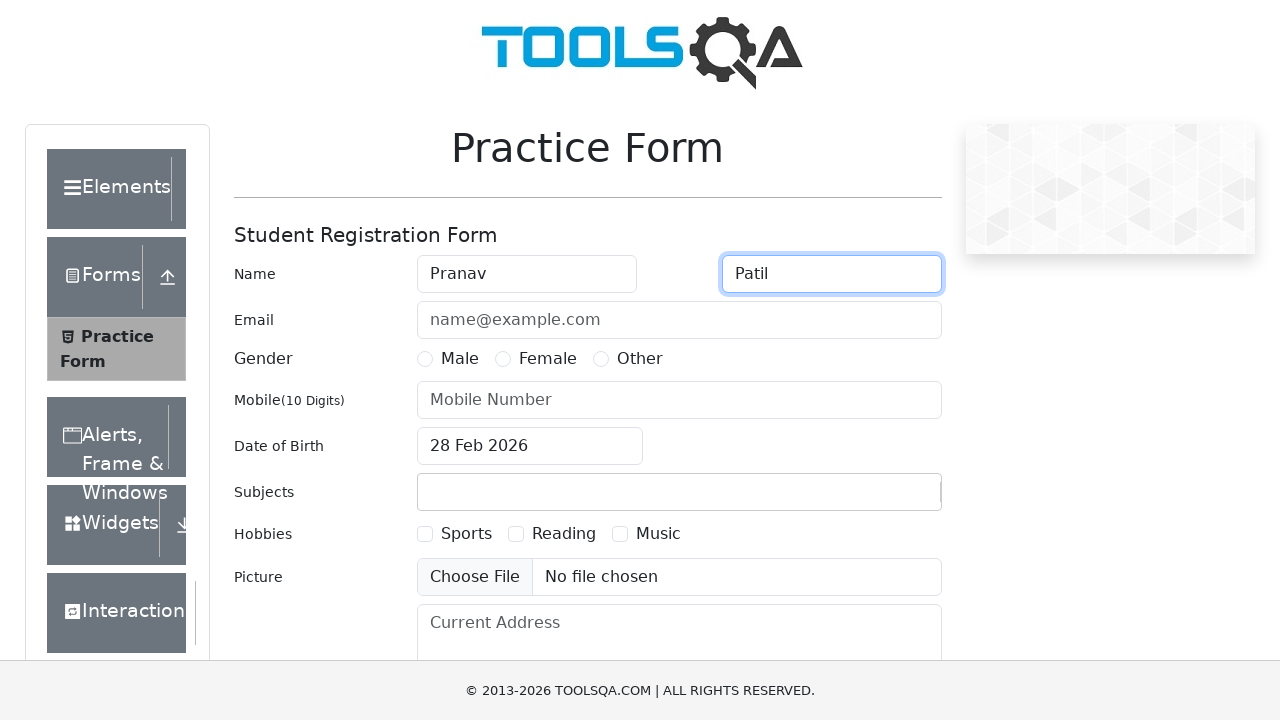

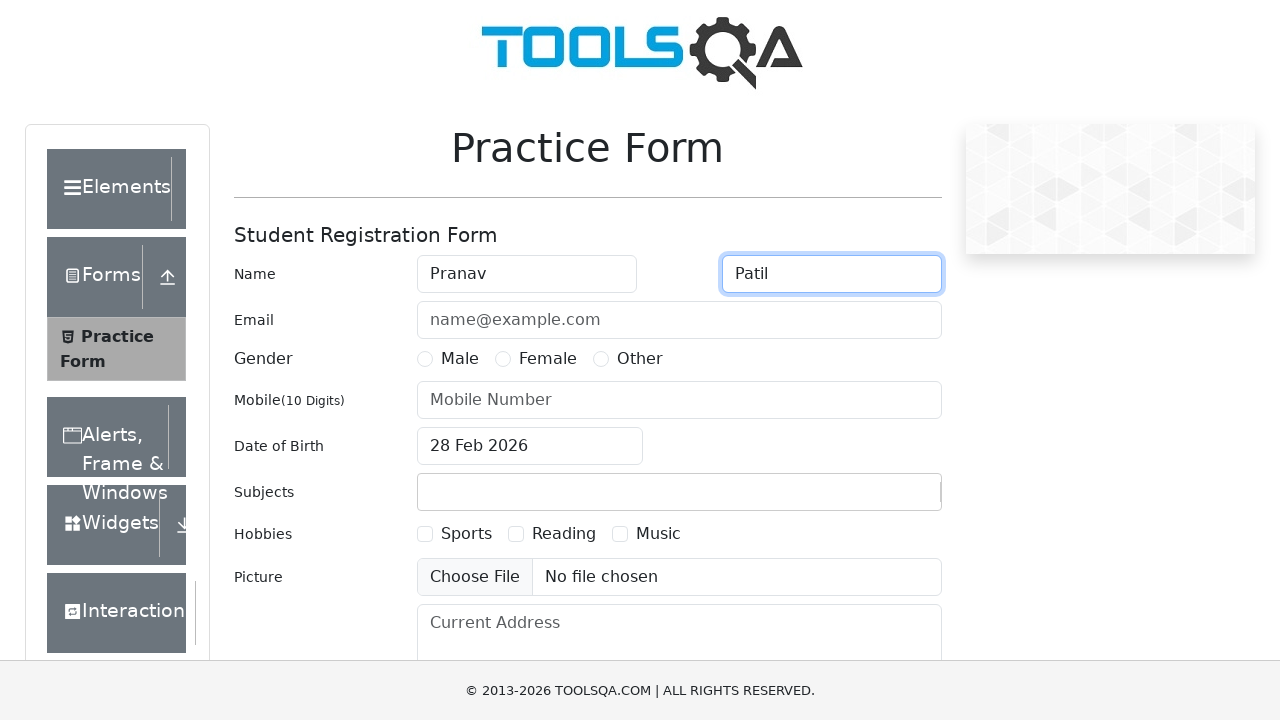